Navigates to the Drag and drop page and verifies the URL and page title

Starting URL: https://bonigarcia.dev/selenium-webdriver-java/

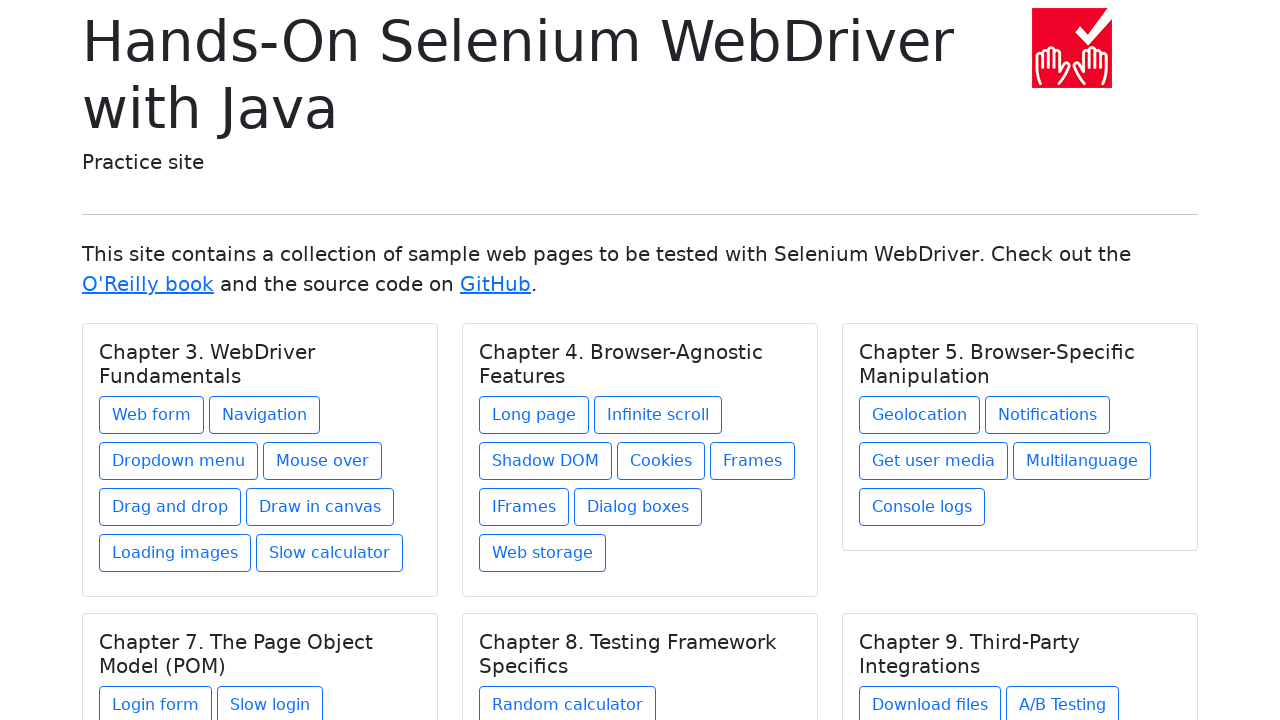

Clicked on Drag and drop link from Chapter 3 at (170, 507) on xpath=//h5[text()='Chapter 3. WebDriver Fundamentals']/../a[@href='drag-and-drop
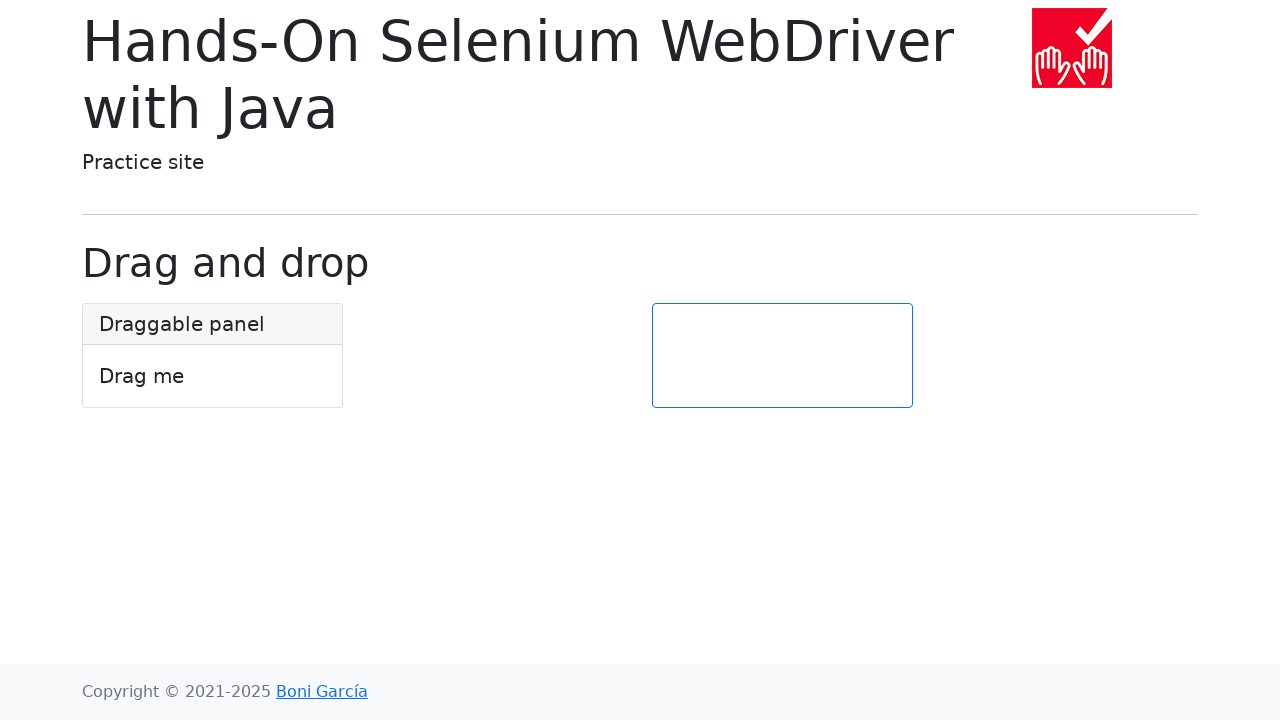

Drag and drop page loaded and page title is present
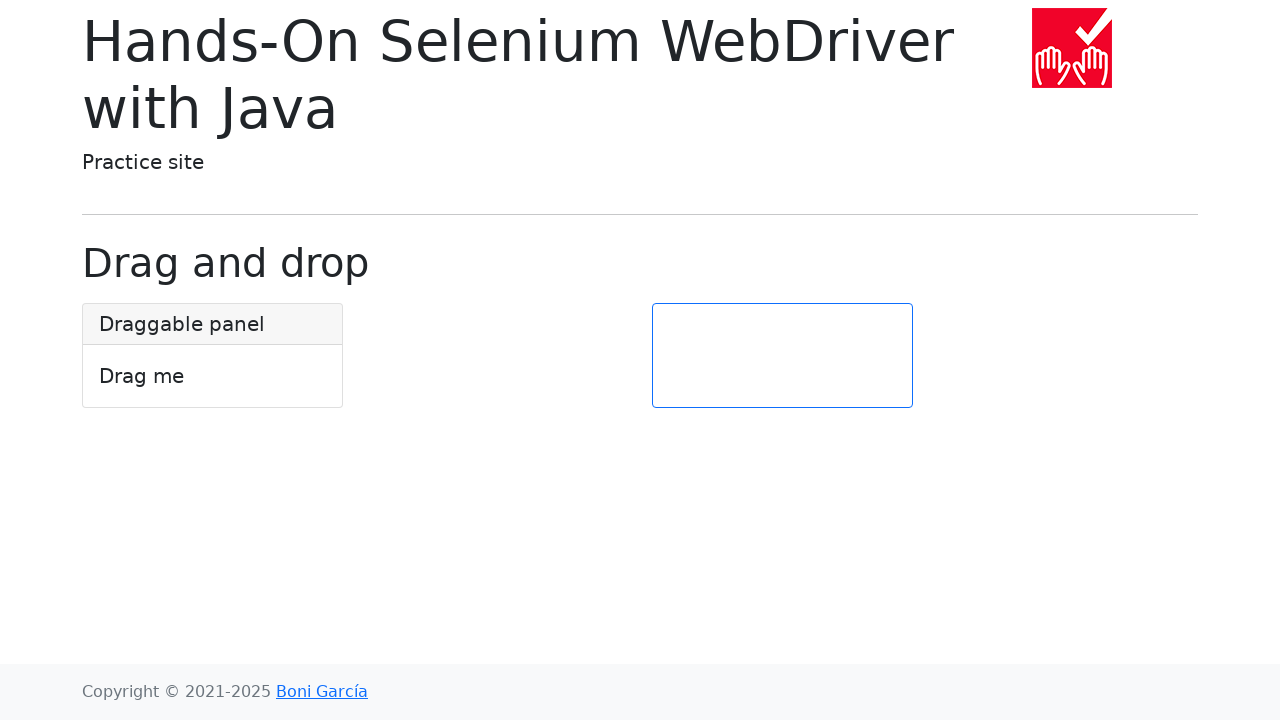

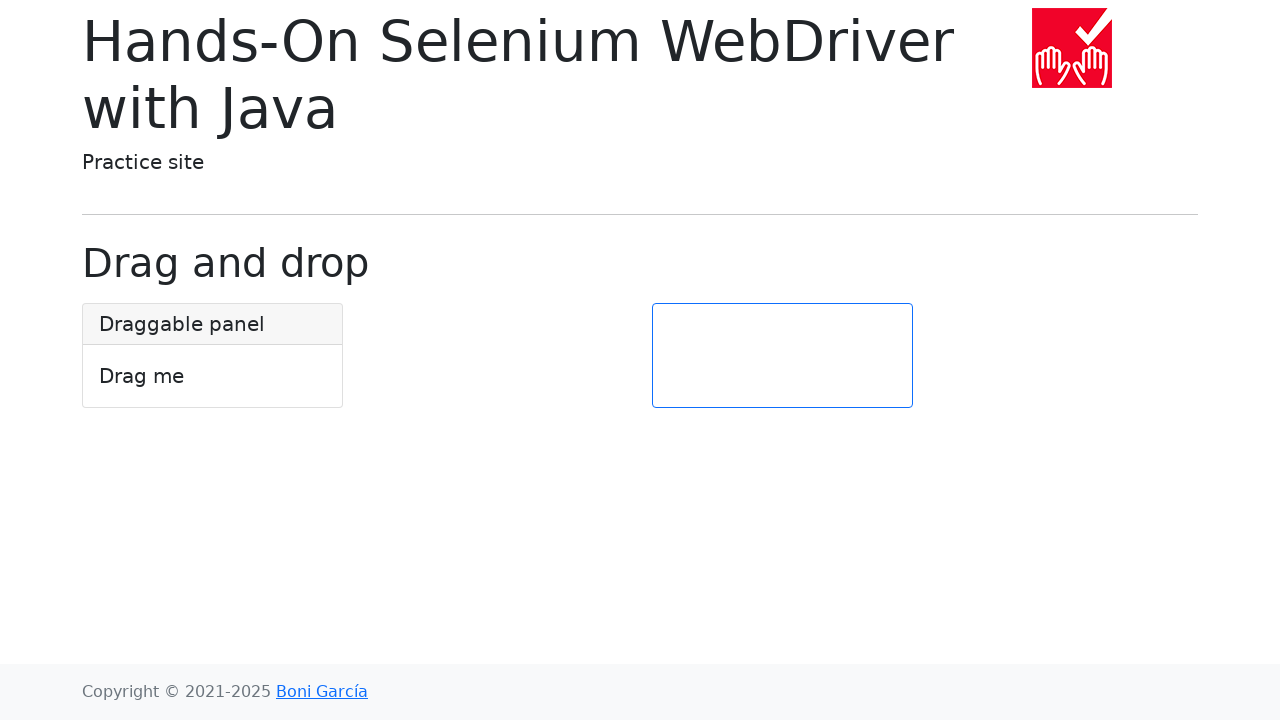